Navigates to a product manufacturer page and searches for a specific product by name, then clicks on it to view details

Starting URL: https://ecommerce-playground.lambdatest.io/index.php?route=product/manufacturer/info&manufacturer_id=8

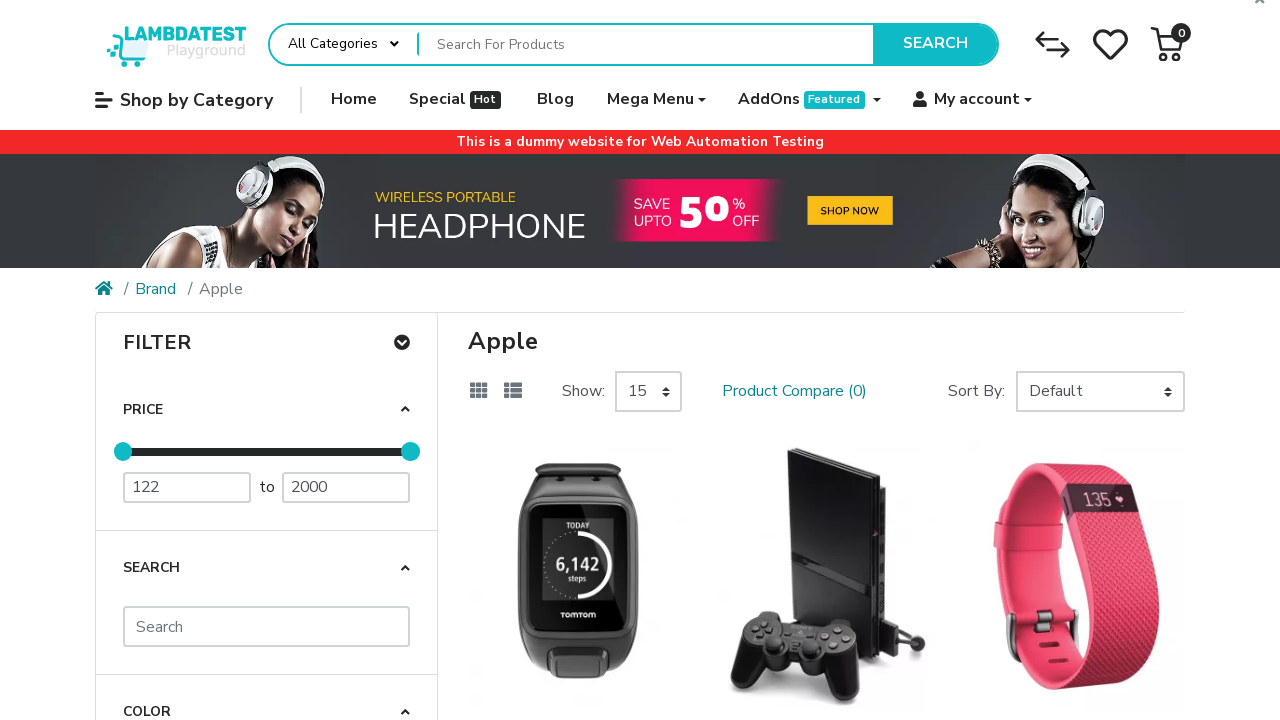

Waited for product titles to load on manufacturer page
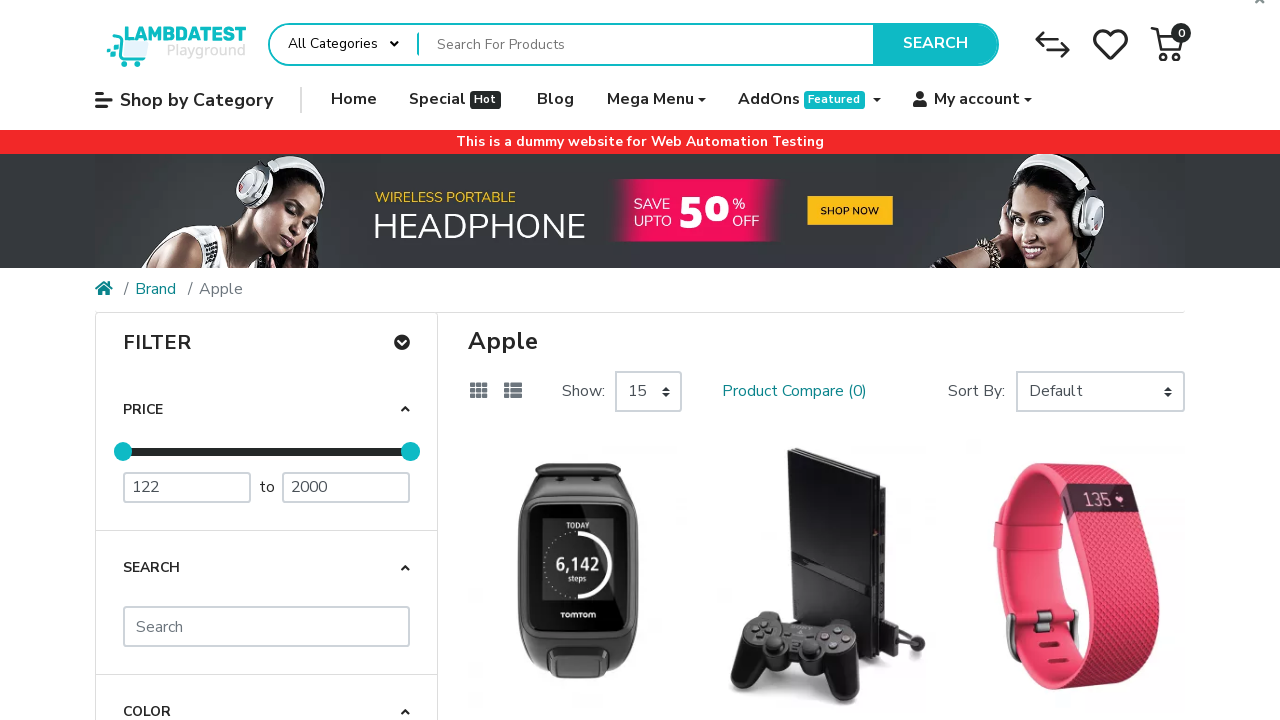

Retrieved all product title elements from page
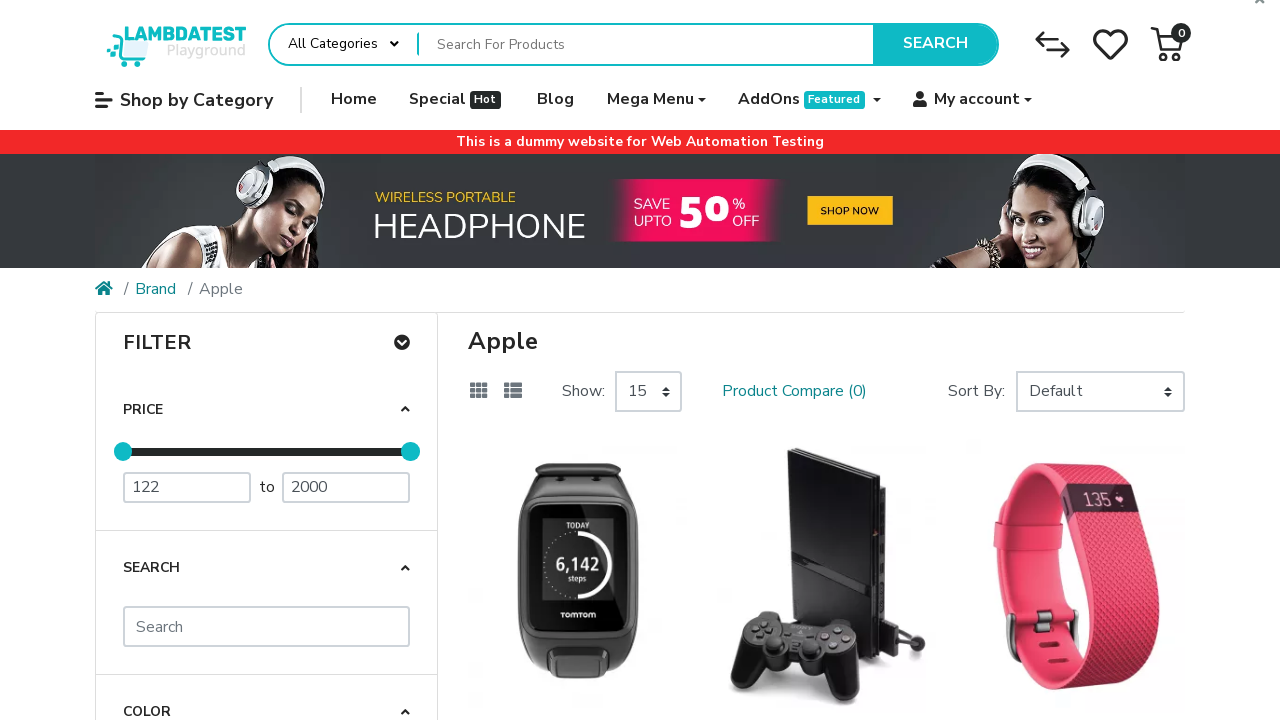

Found and clicked on product 'iPod Classic' at (578, 360) on h4.title >> nth=9
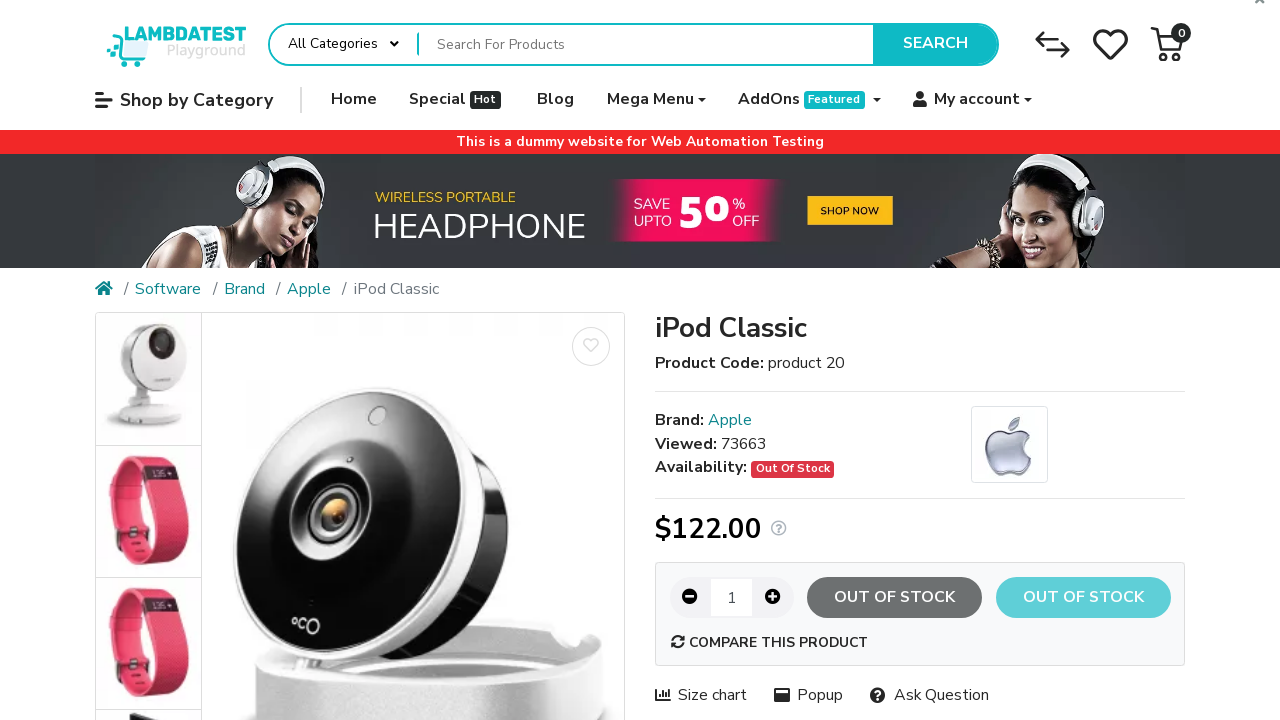

Waited for product details page to fully load
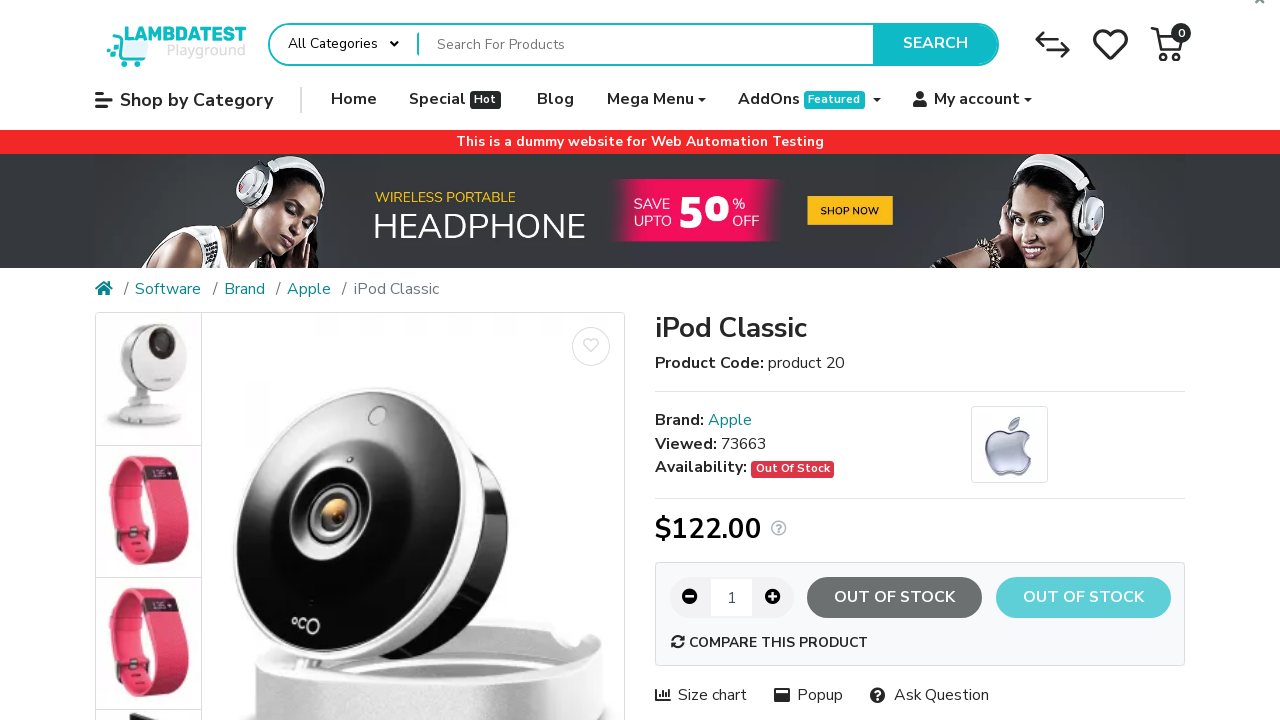

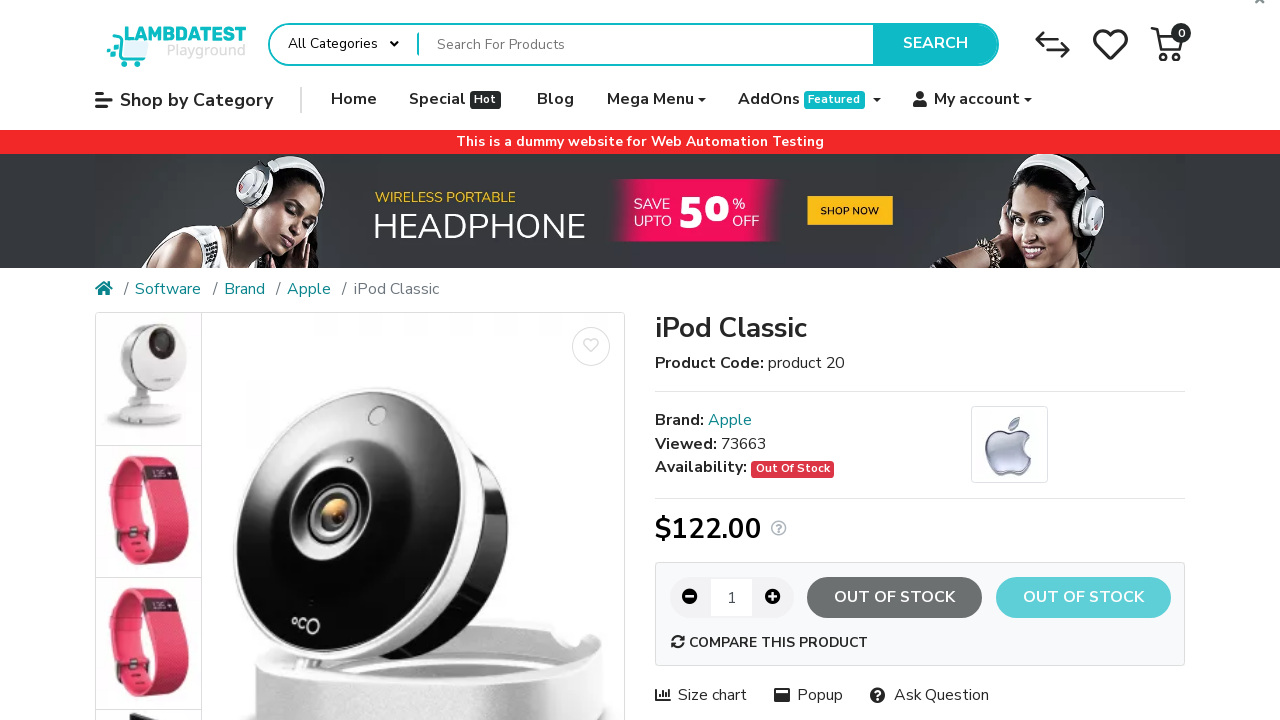